Fills the last name field in a registration form

Starting URL: http://suninjuly.github.io/registration1.html

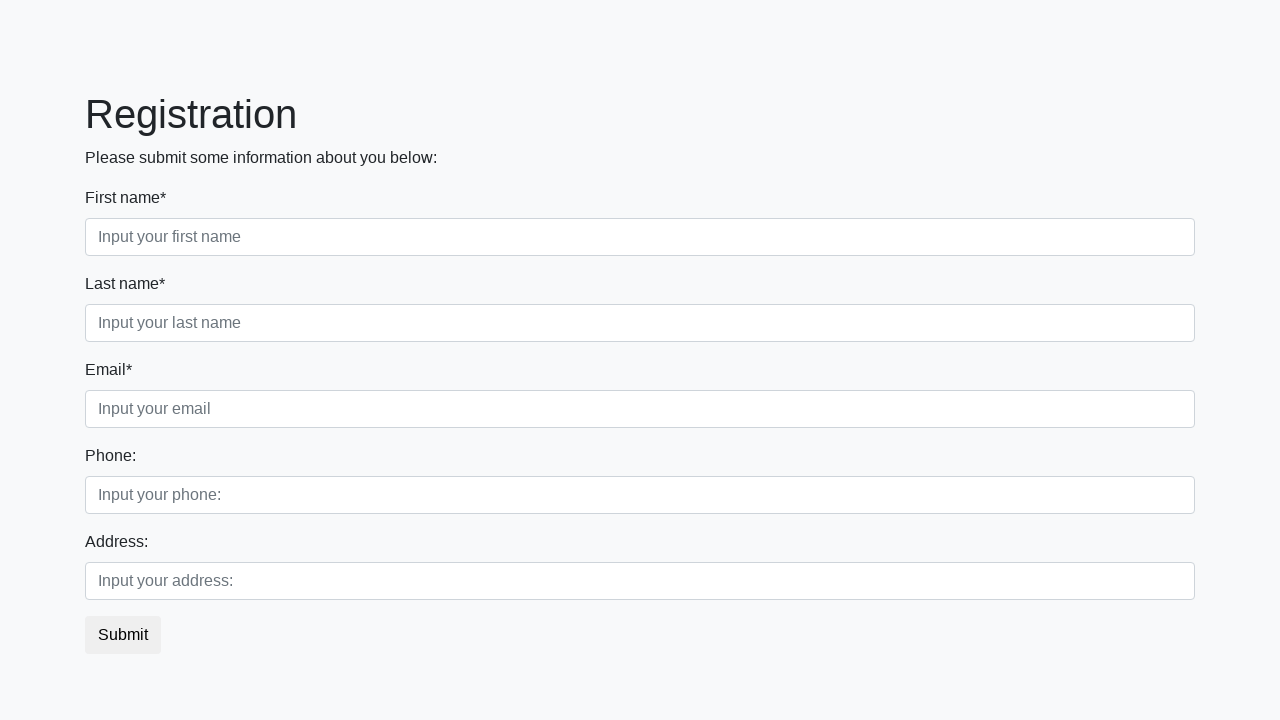

Navigated to registration form page
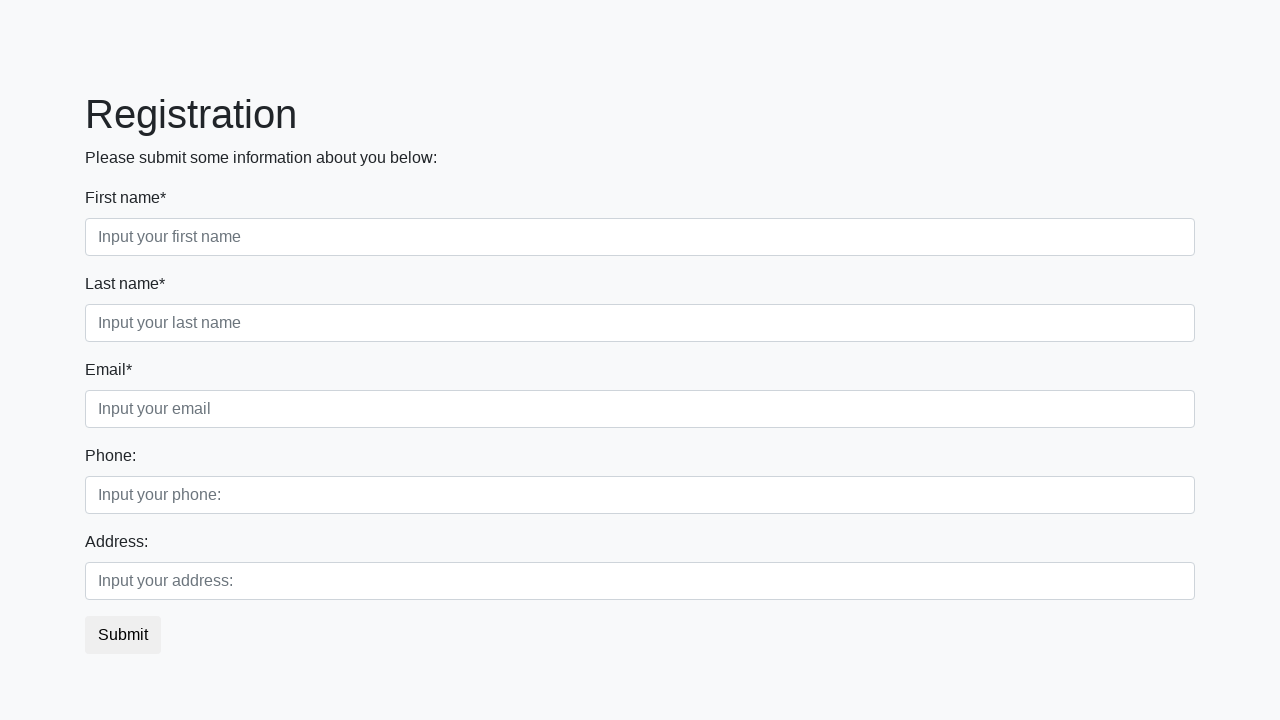

Filled last name field with 'Steshenko' on [placeholder='Input your last name']
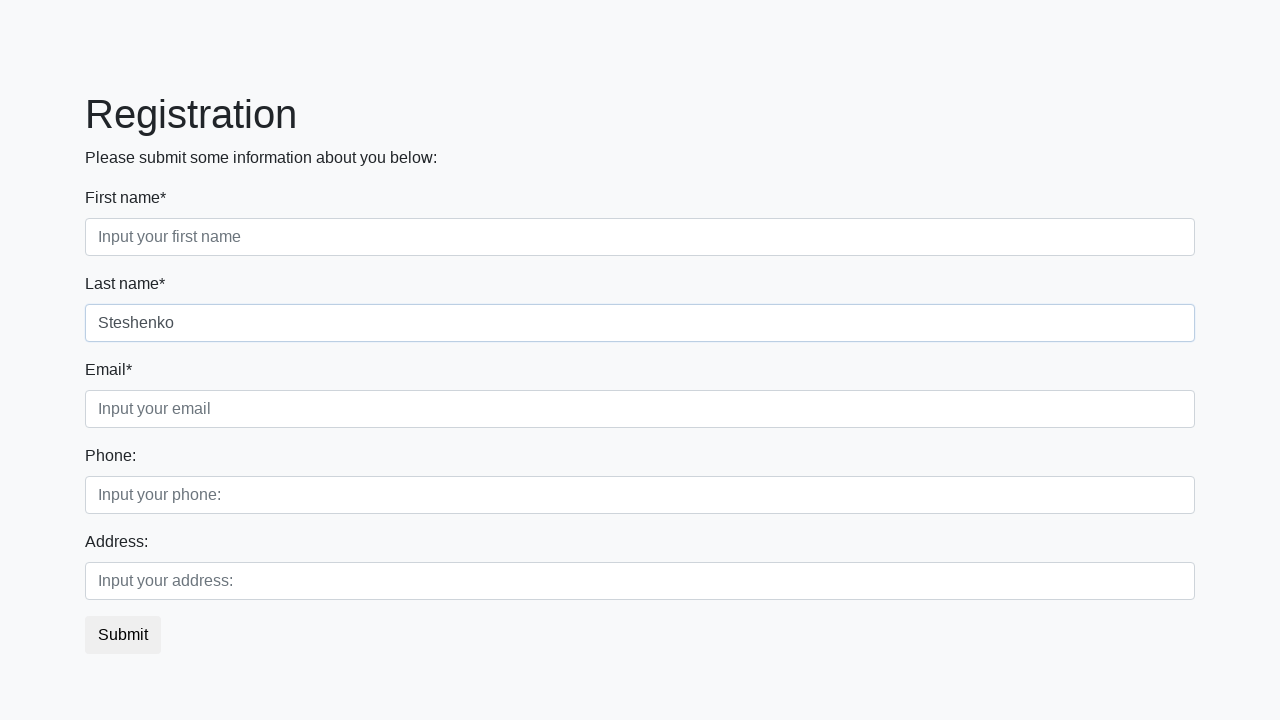

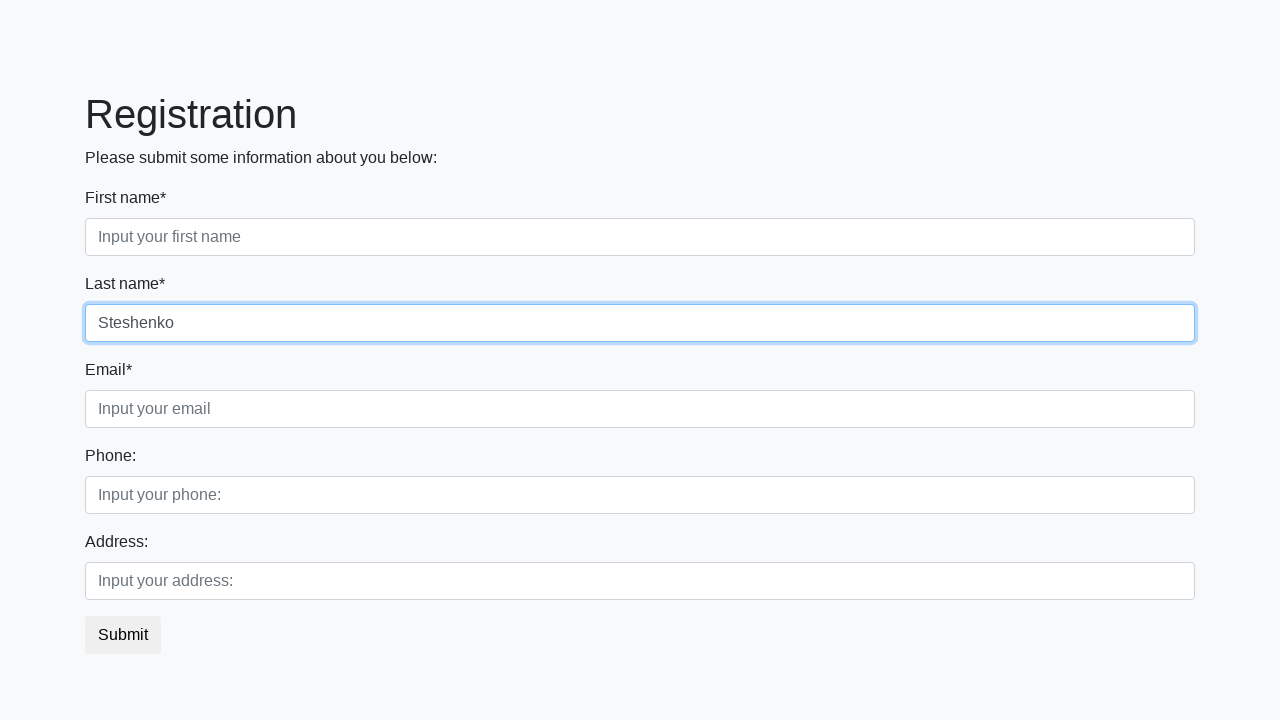